Iterates through multiple products, adding each one individually to the cart after a page reload, verifying the cart updates correctly for each product.

Starting URL: https://rahulshettyacademy.com/seleniumPractise#/

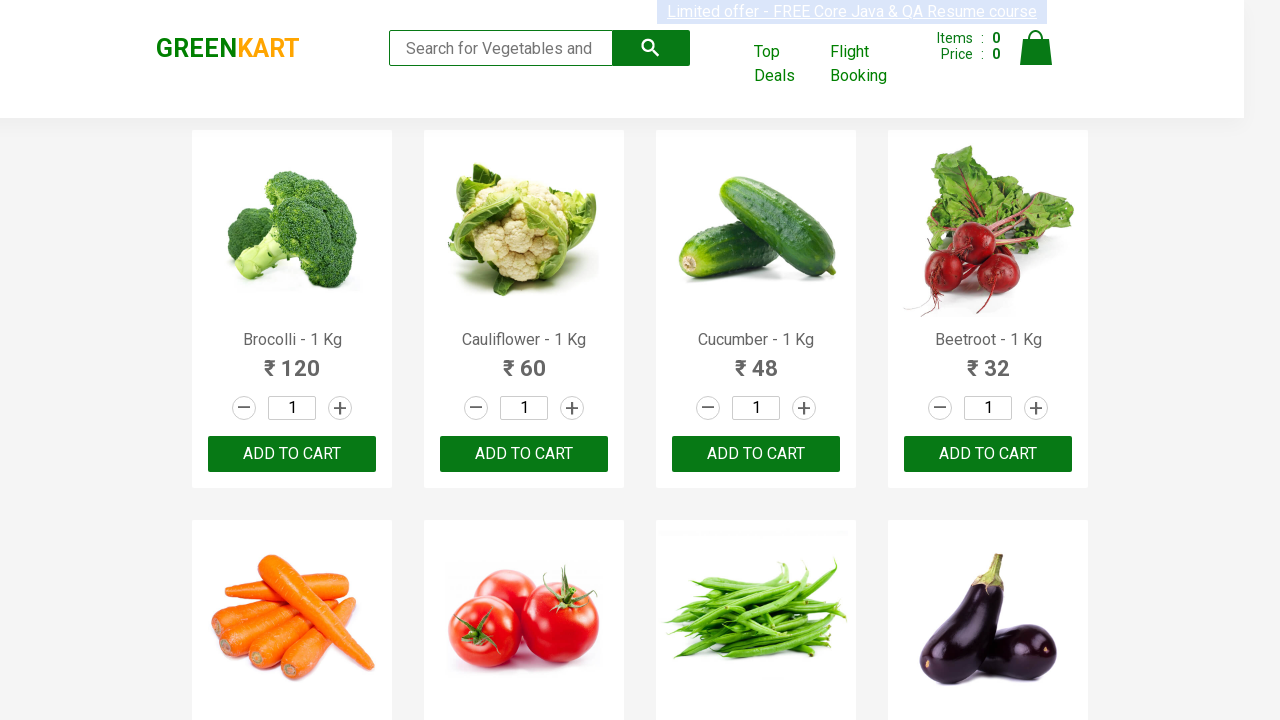

Reloaded page to add Brocolli to cart
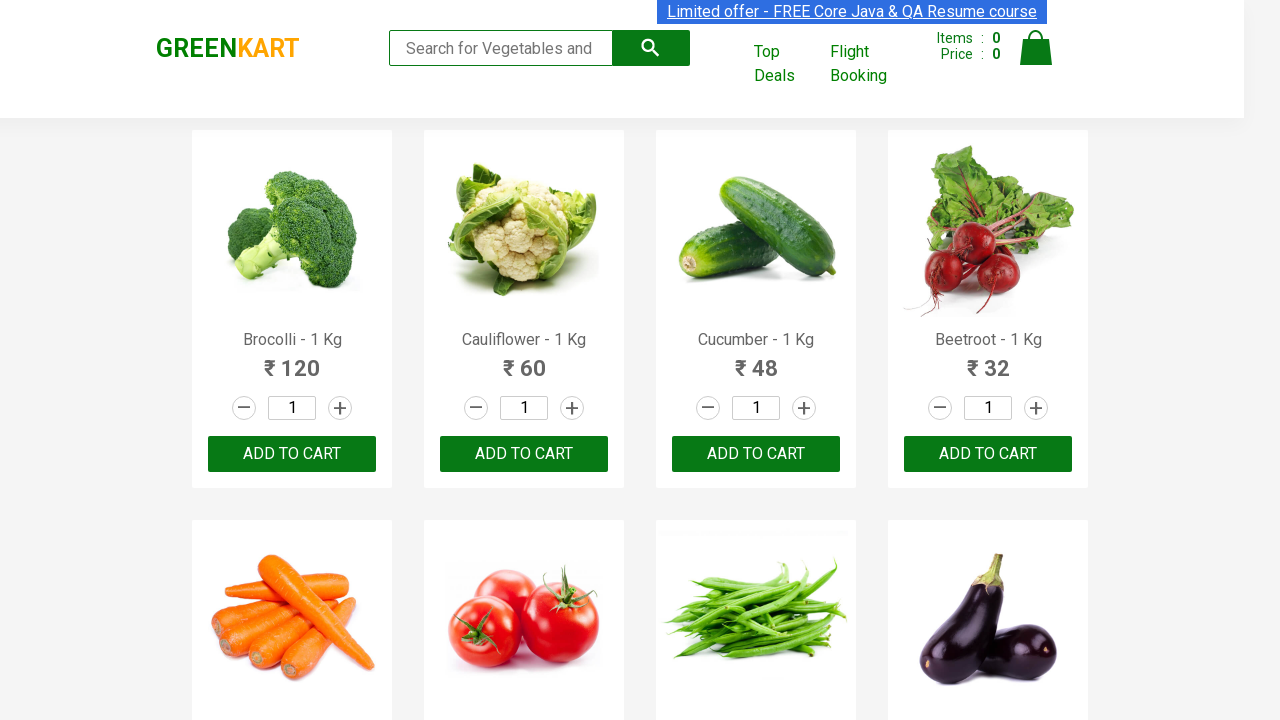

Page network idle state reached
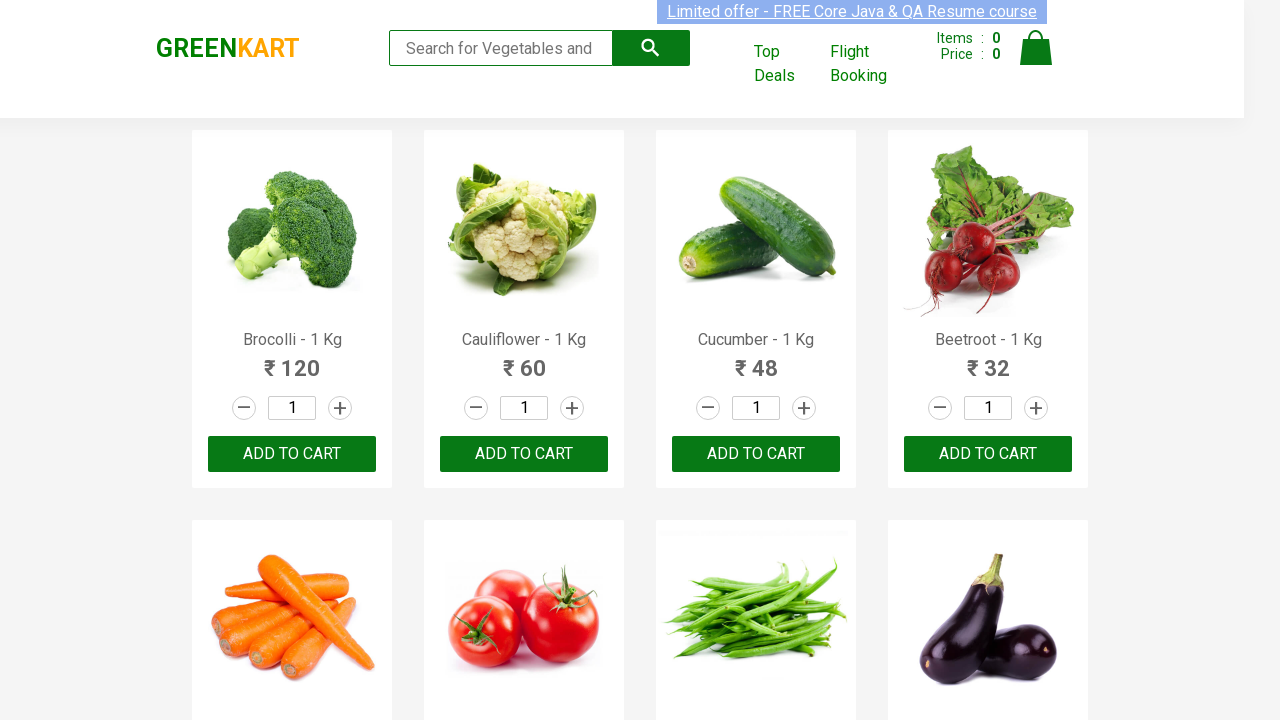

Filled search field with product name 'Brocolli' on .search-keyword
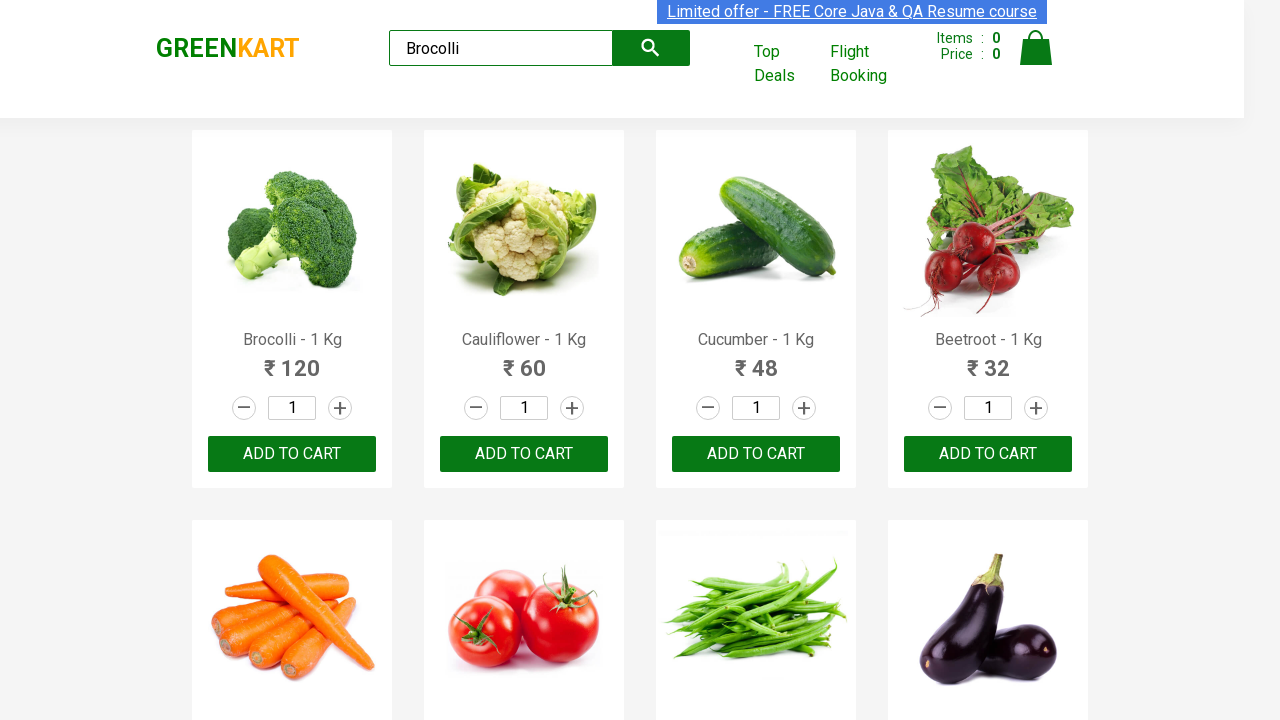

Waited for search results to filter
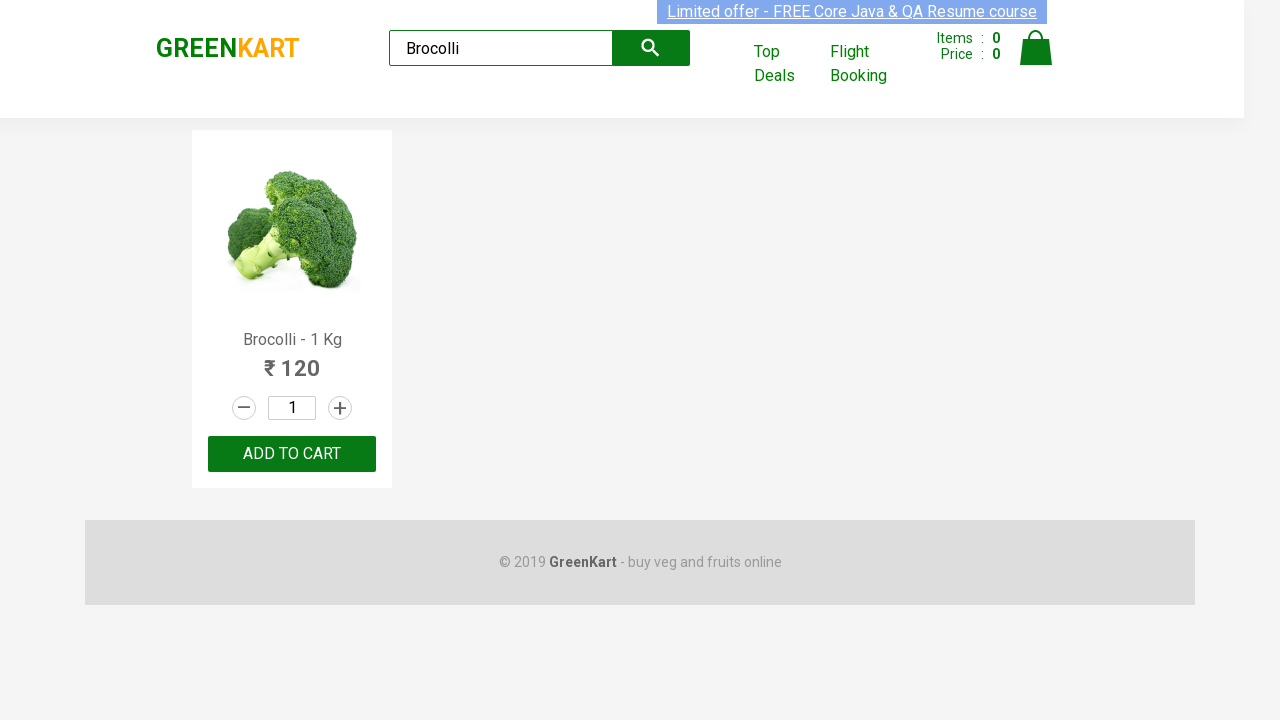

Verified only one product is displayed for 'Brocolli'
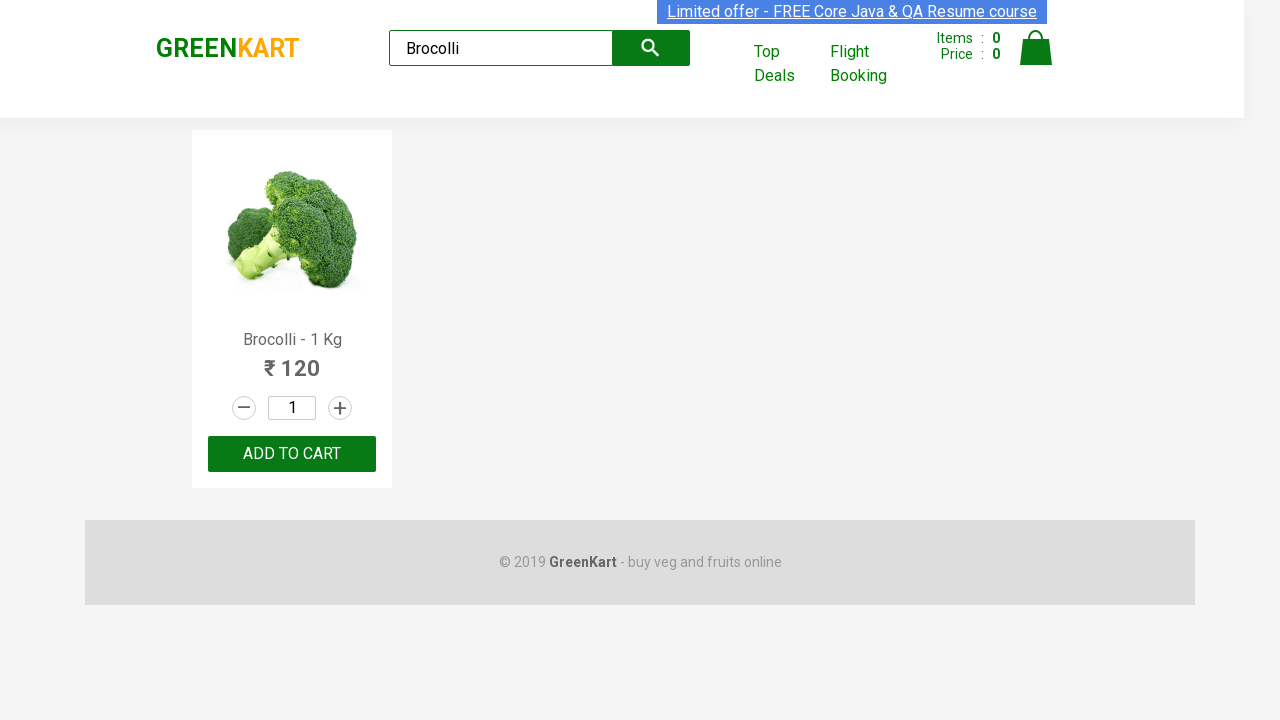

Clicked 'ADD TO CART' button for Brocolli at (292, 454) on .products .product >> nth=0 >> text=ADD TO CART
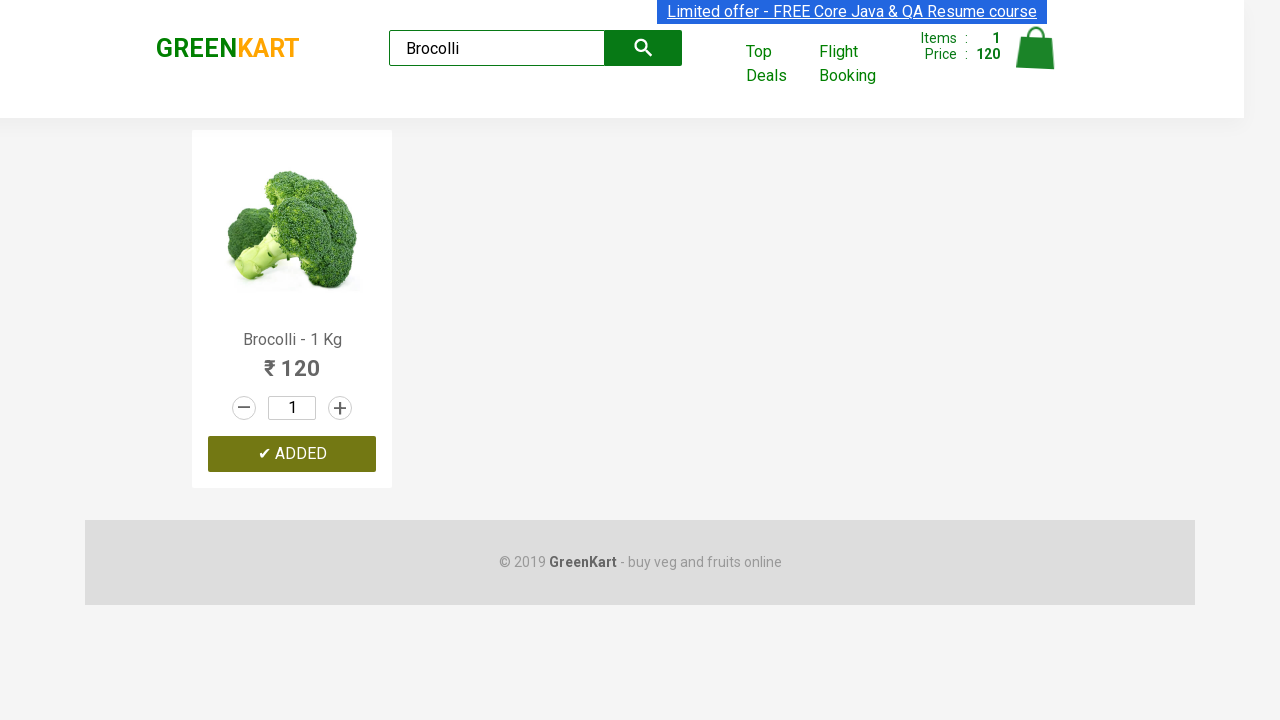

Cart item information loaded
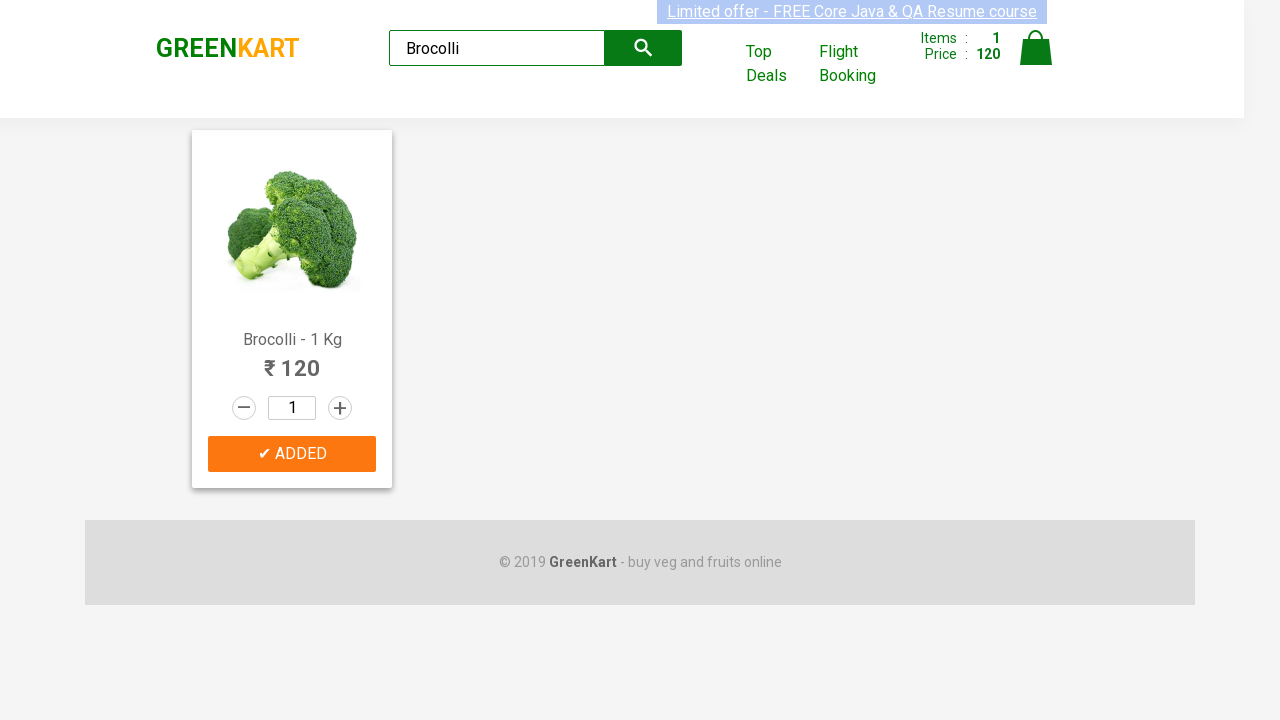

Verified checkout button is enabled
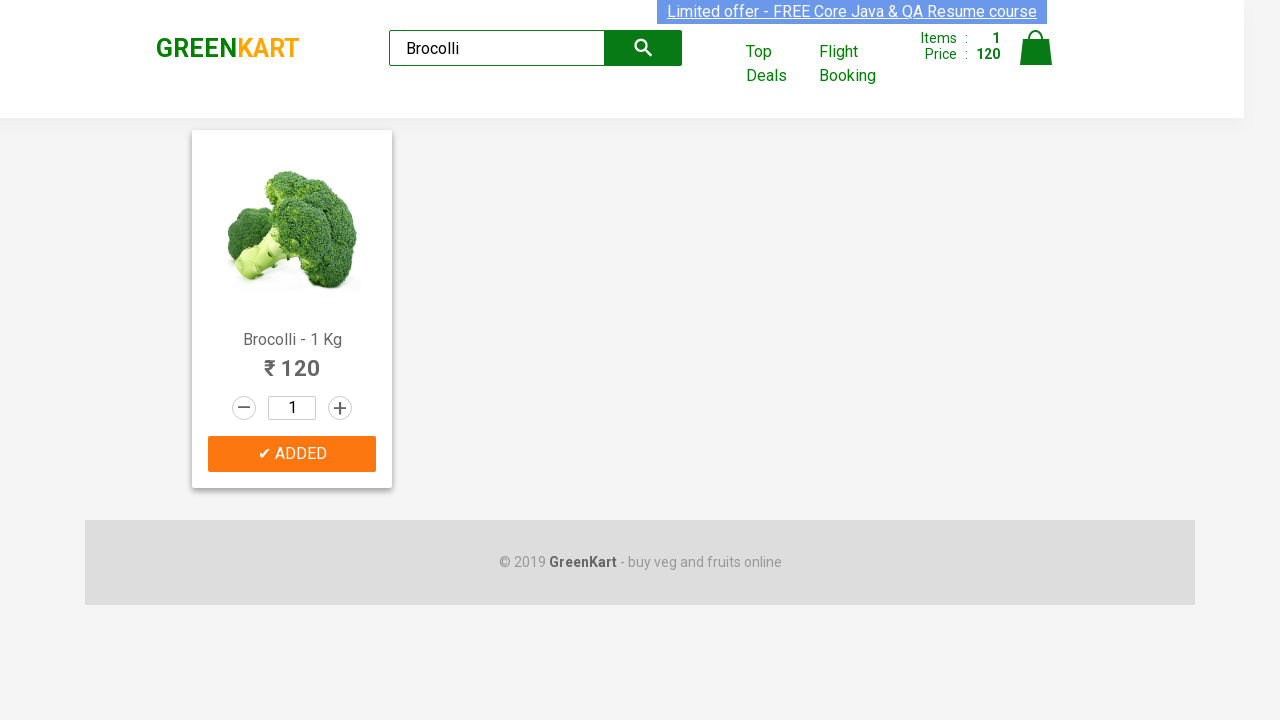

Cleared search field for next product on .search-keyword
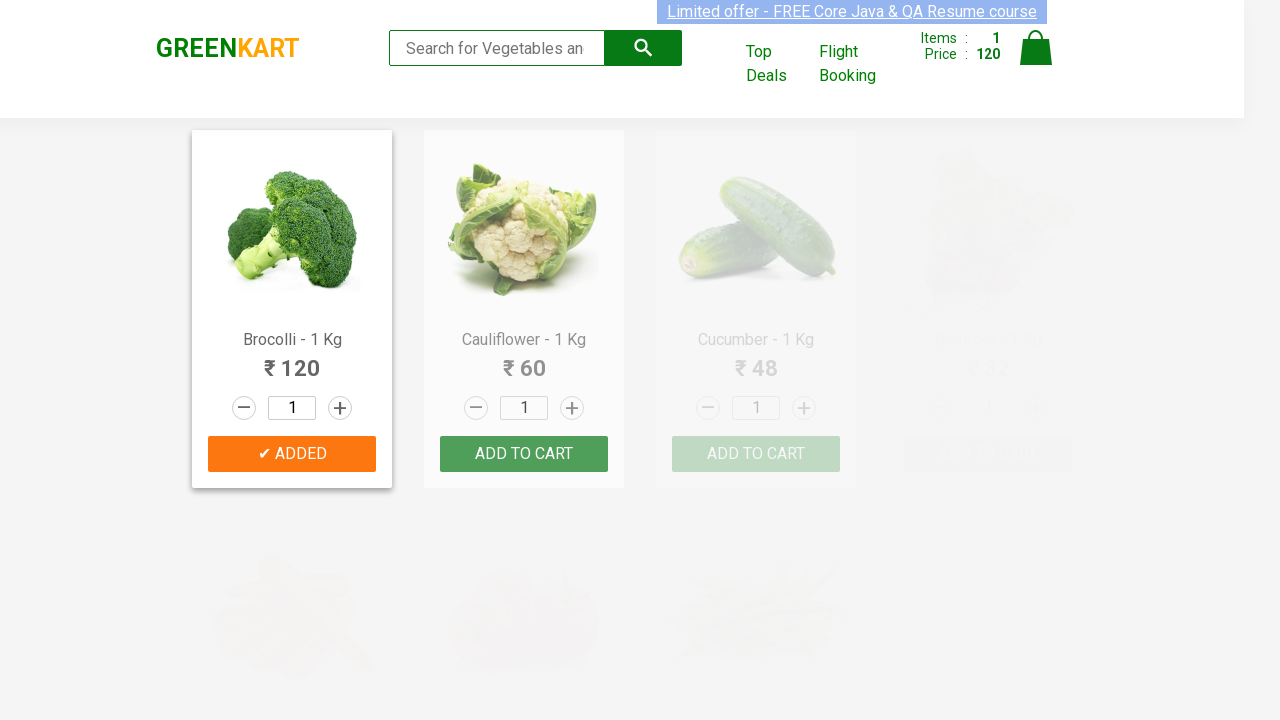

Reloaded page to add Cauliflower to cart
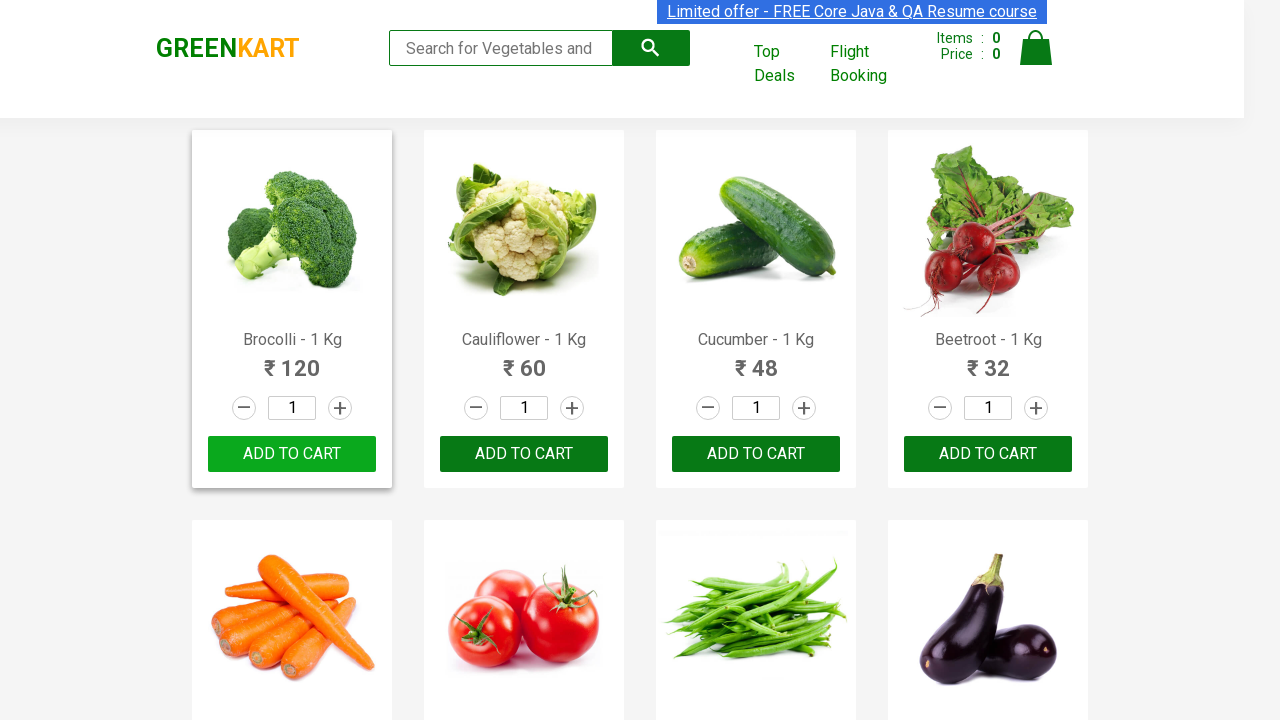

Page network idle state reached
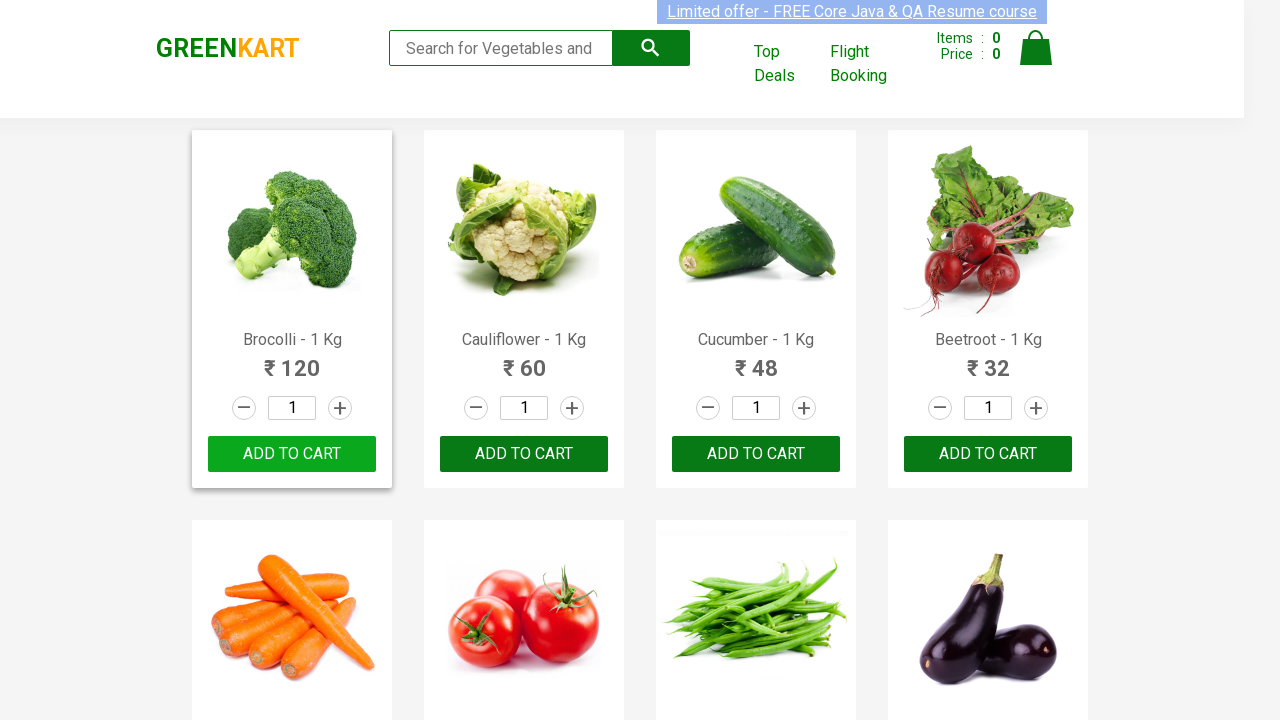

Filled search field with product name 'Cauliflower' on .search-keyword
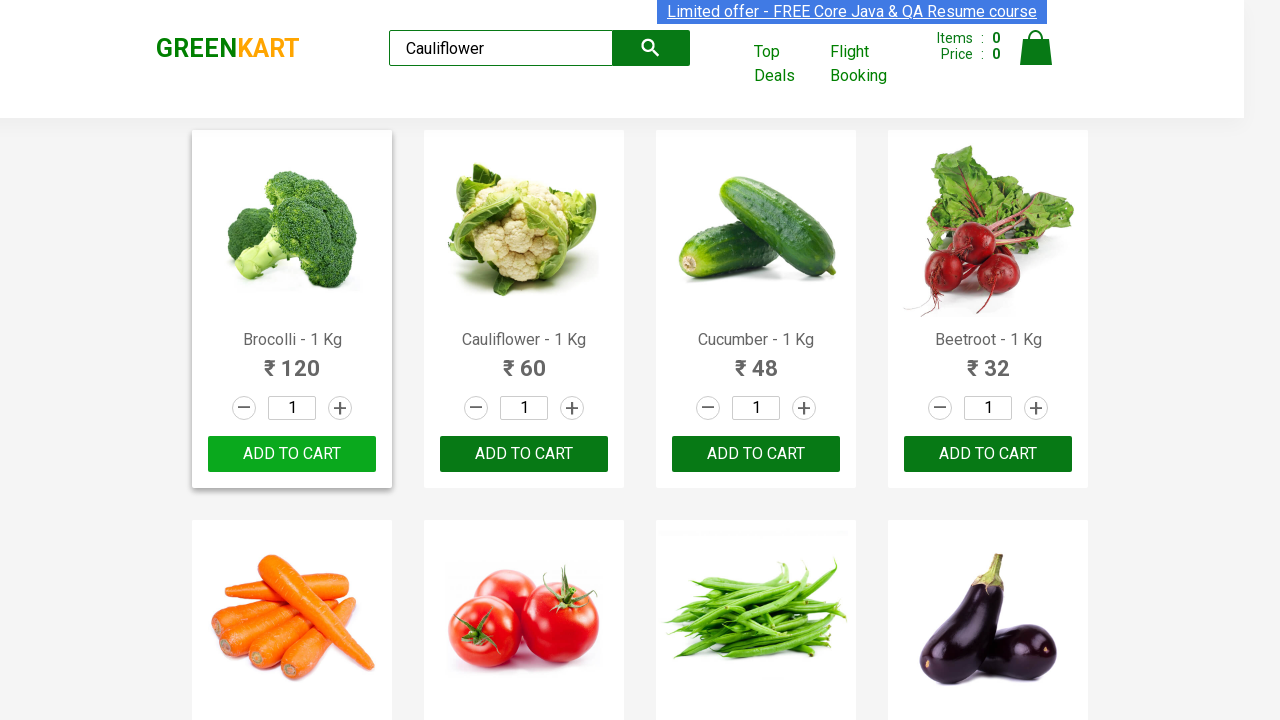

Waited for search results to filter
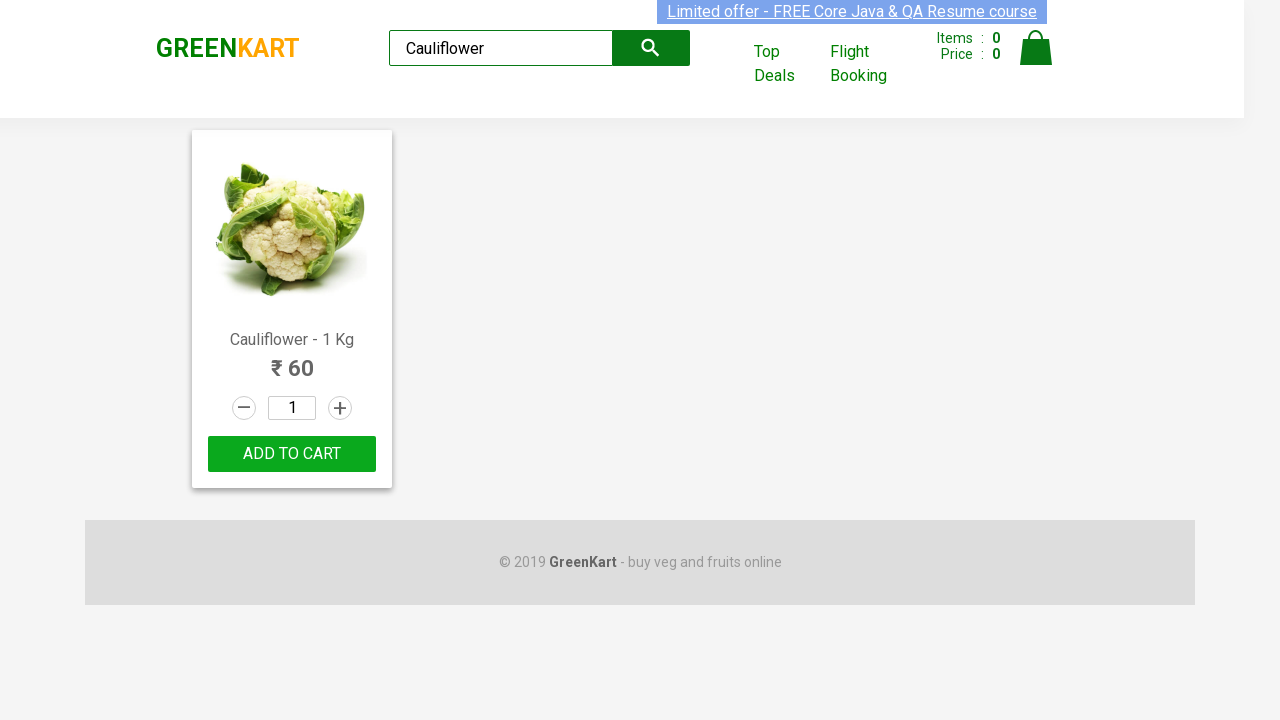

Verified only one product is displayed for 'Cauliflower'
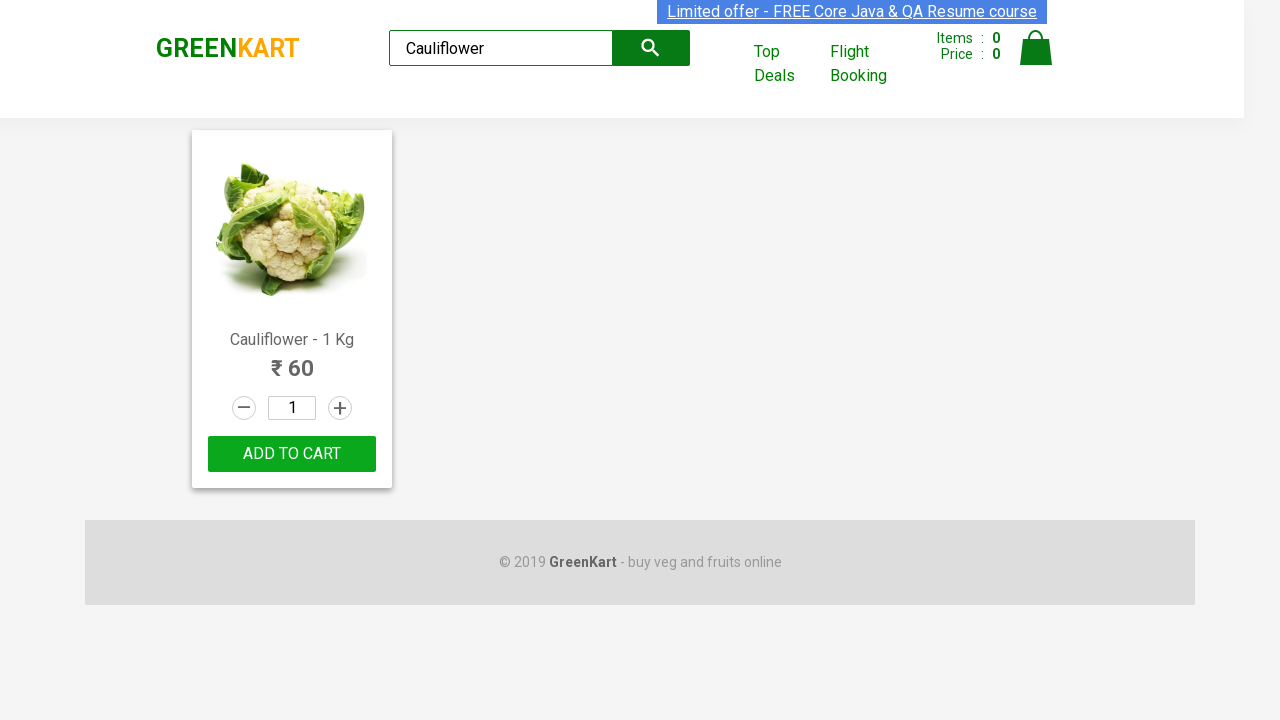

Clicked 'ADD TO CART' button for Cauliflower at (292, 454) on .products .product >> nth=0 >> text=ADD TO CART
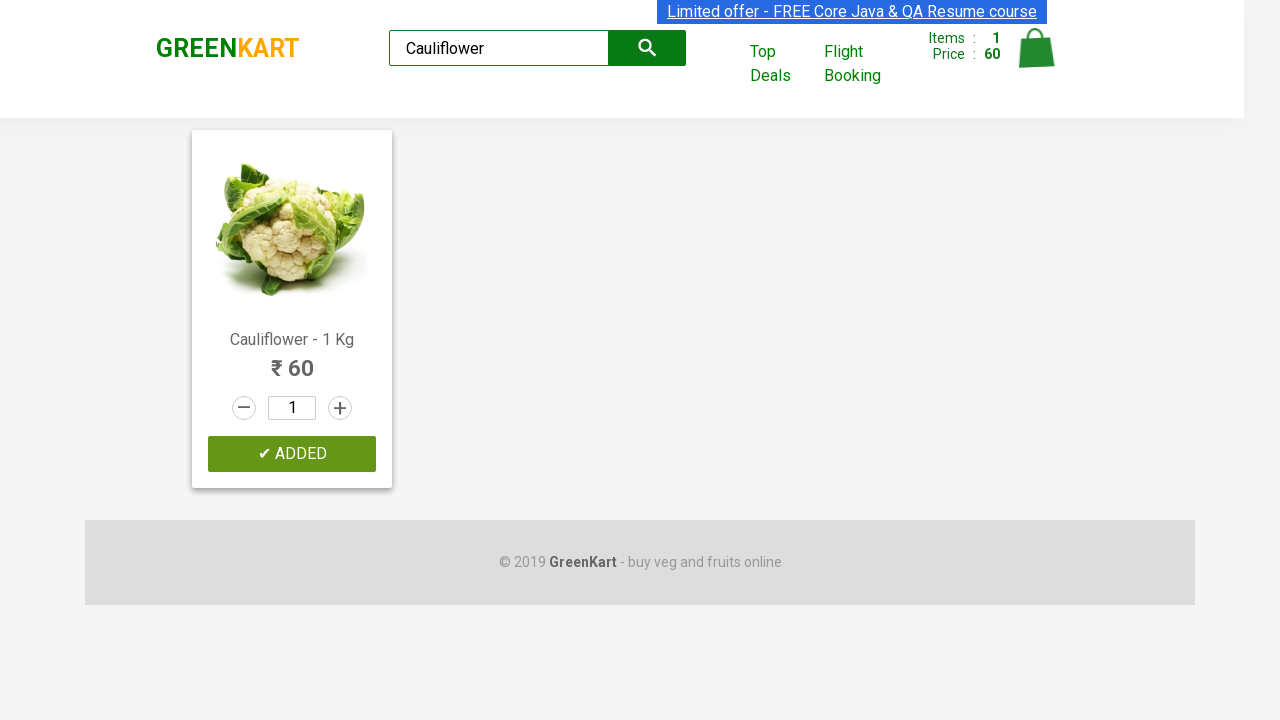

Cart item information loaded
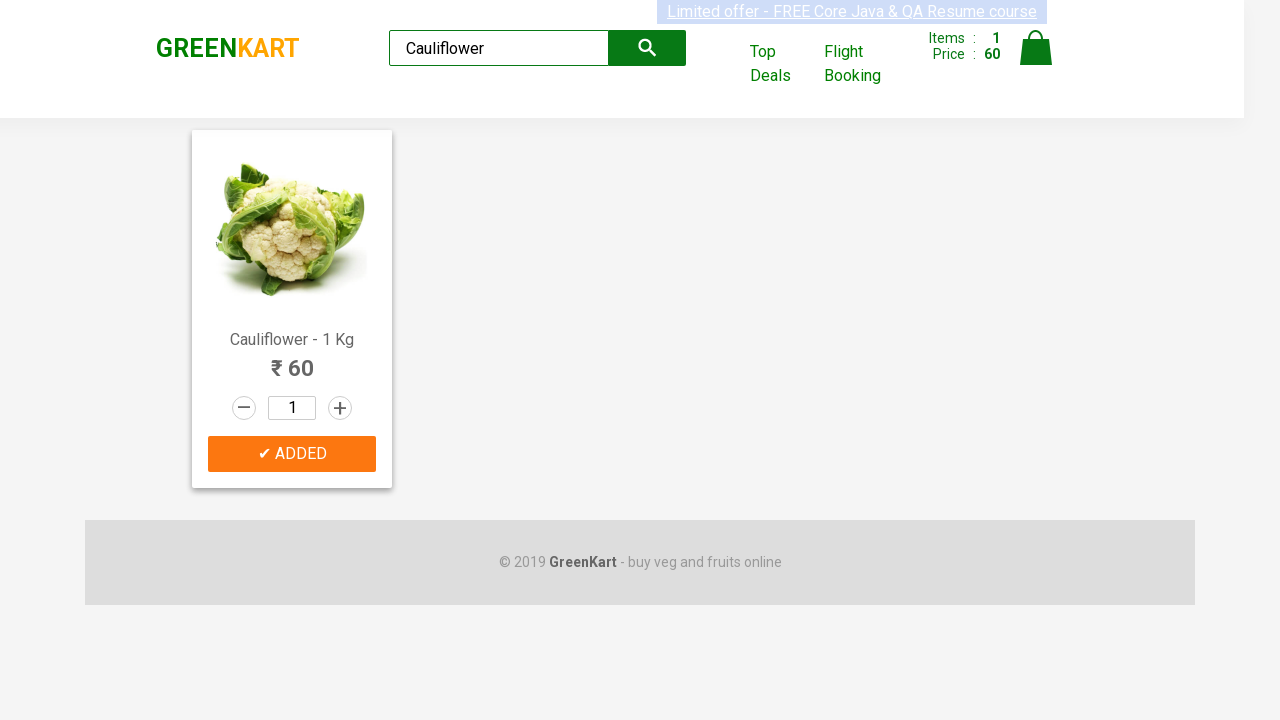

Verified checkout button is enabled
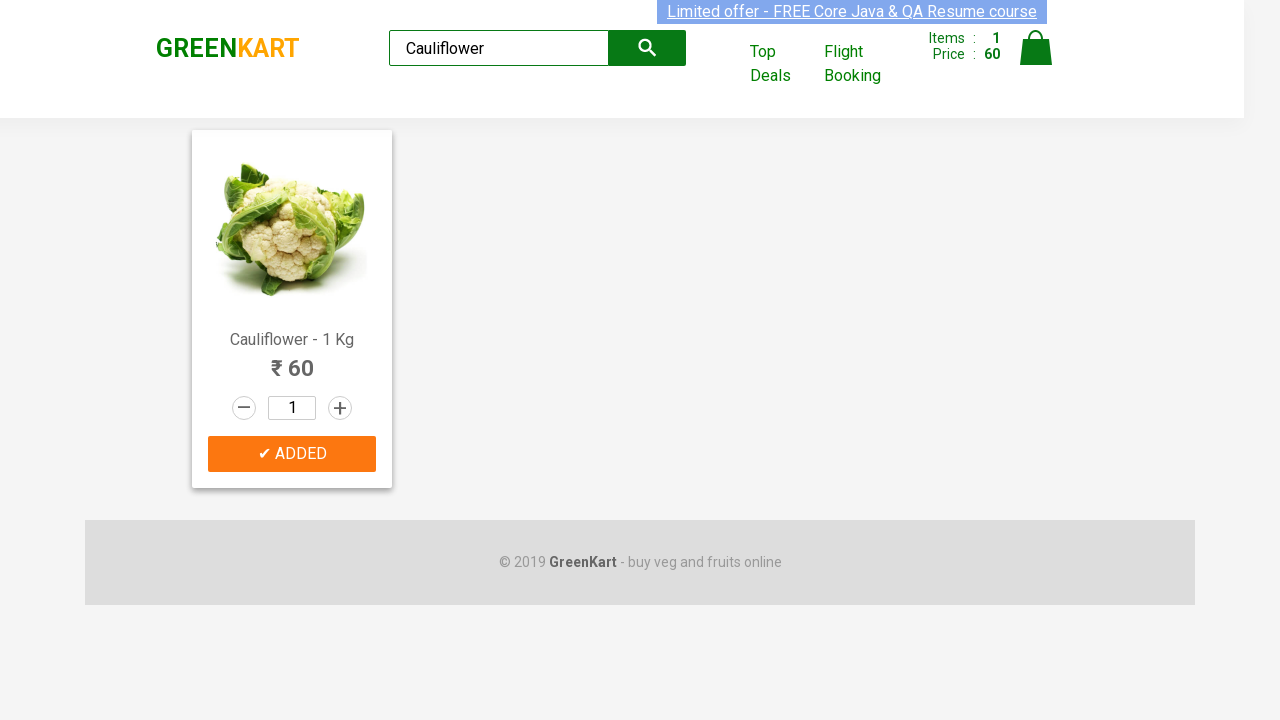

Cleared search field for next product on .search-keyword
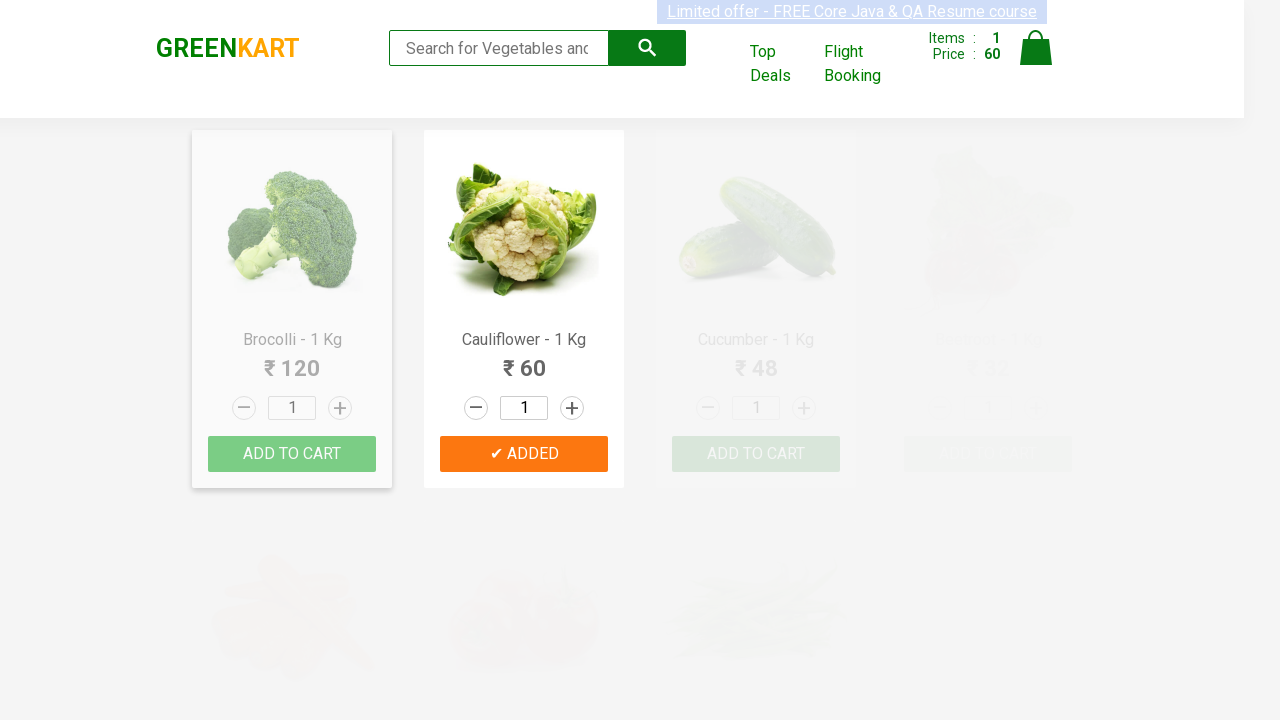

Reloaded page to add Beetroot to cart
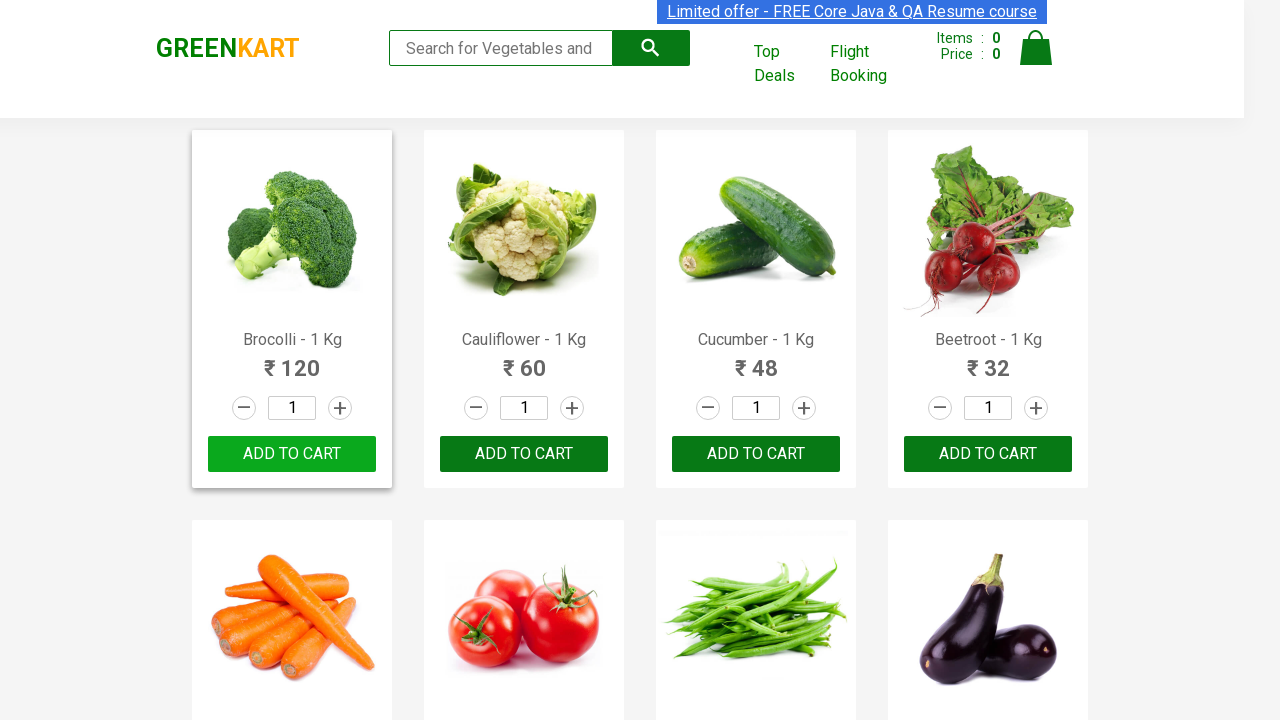

Page network idle state reached
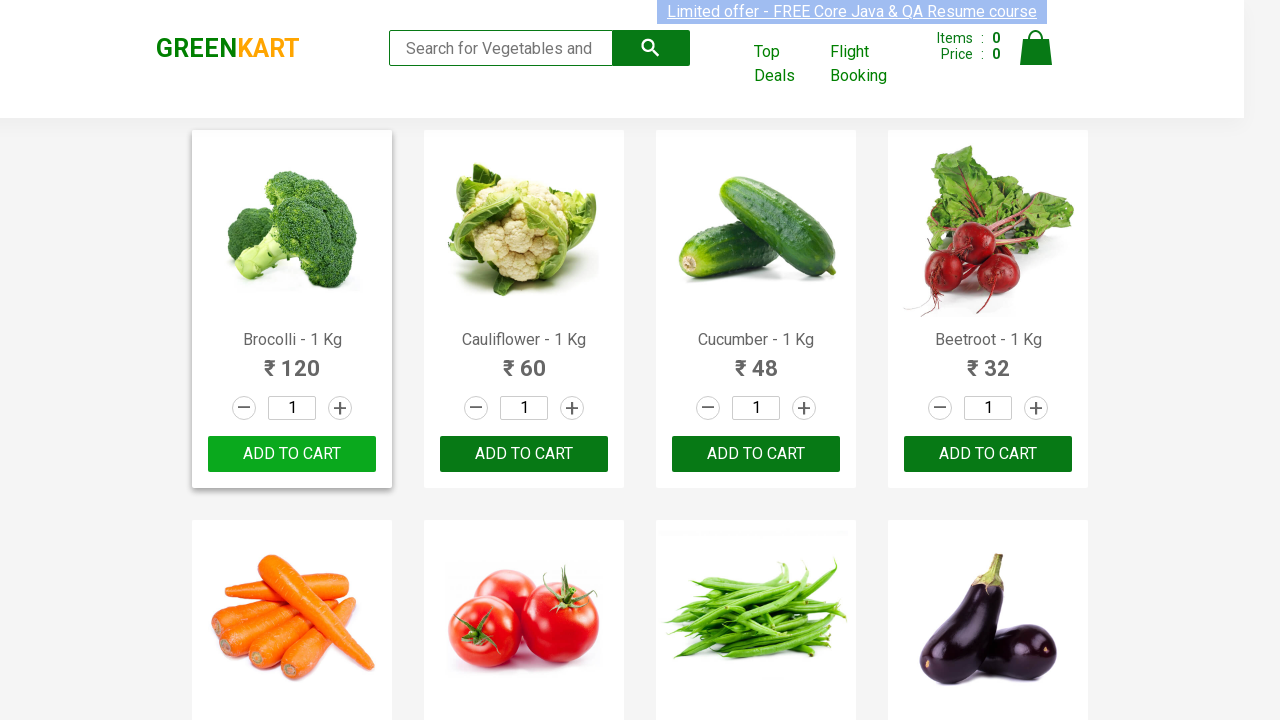

Filled search field with product name 'Beetroot' on .search-keyword
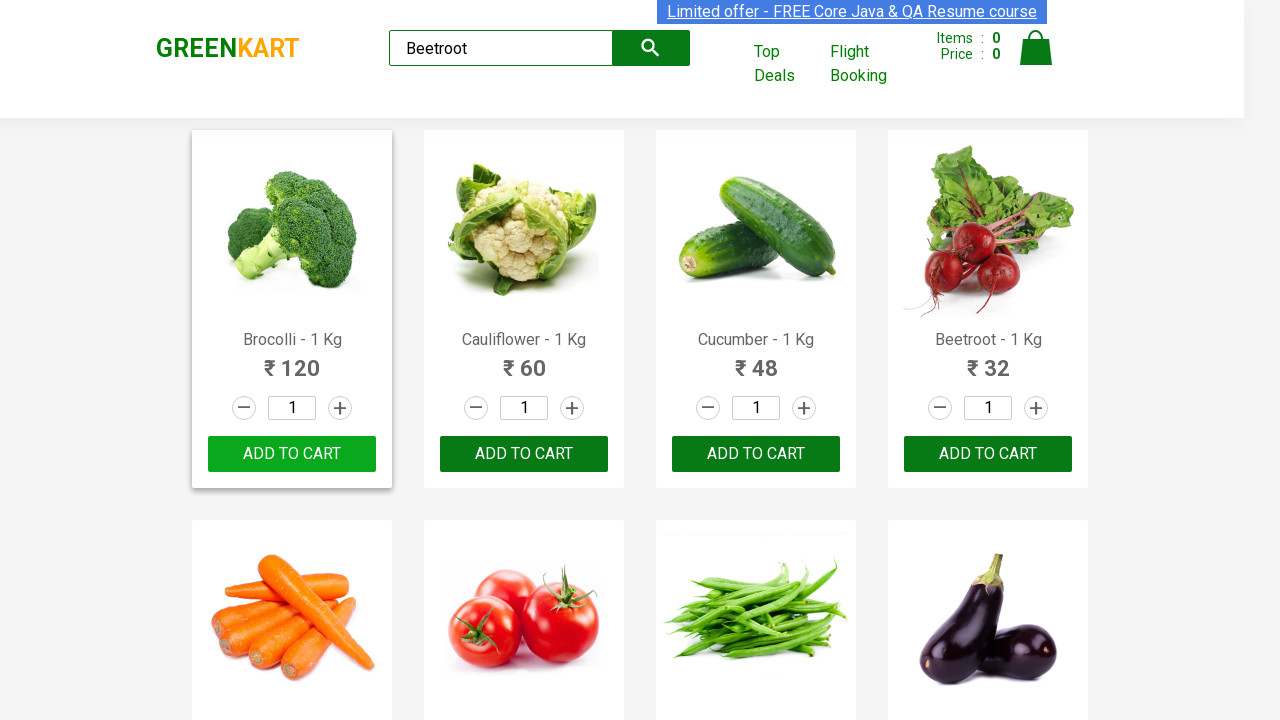

Waited for search results to filter
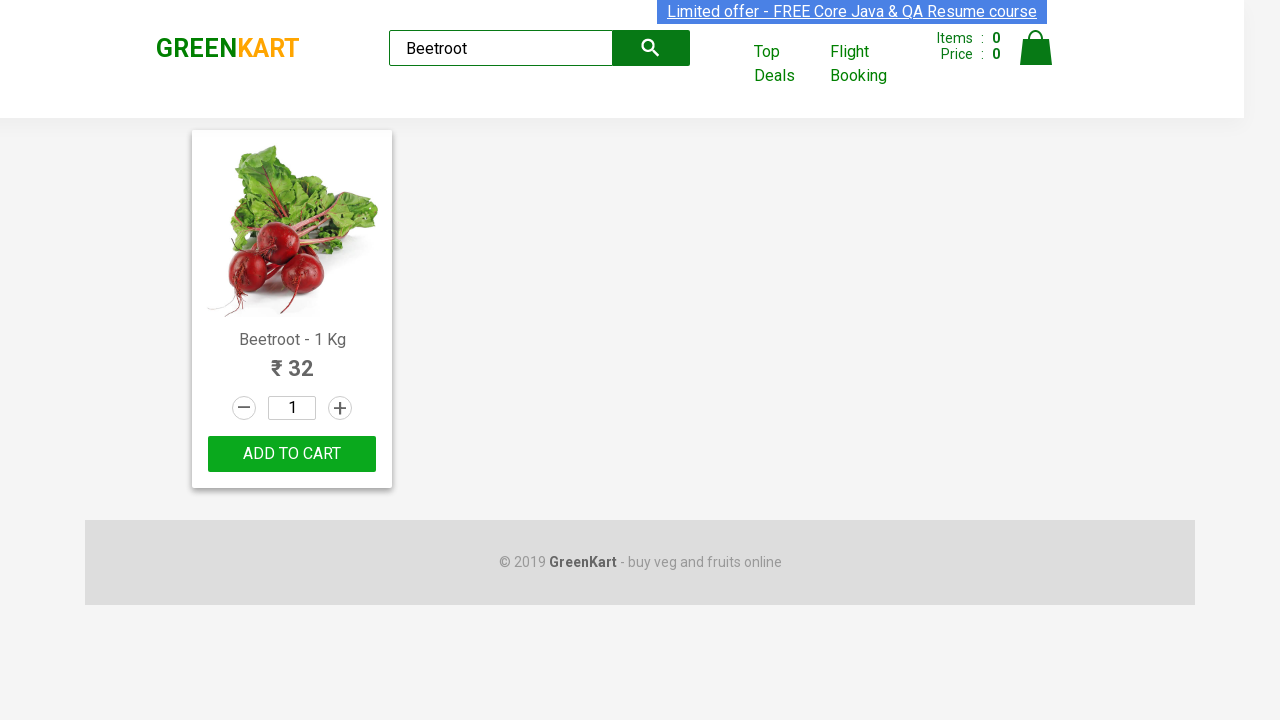

Verified only one product is displayed for 'Beetroot'
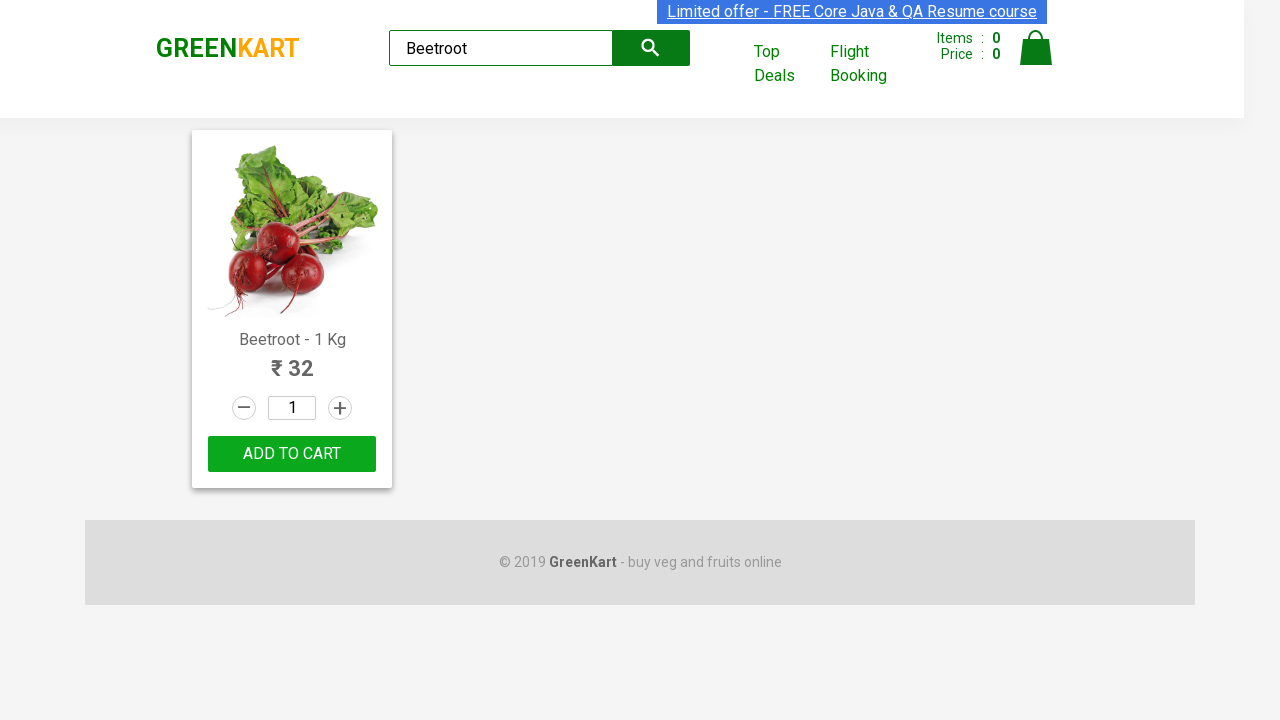

Clicked 'ADD TO CART' button for Beetroot at (292, 454) on .products .product >> nth=0 >> text=ADD TO CART
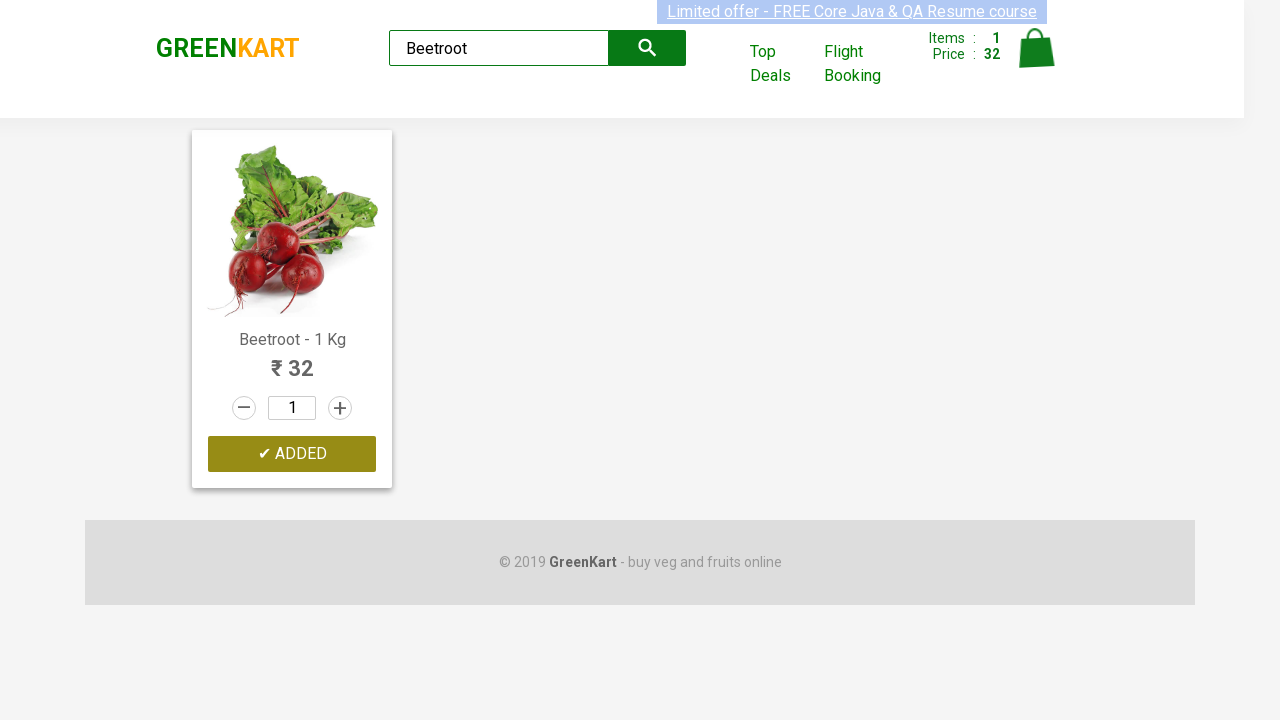

Cart item information loaded
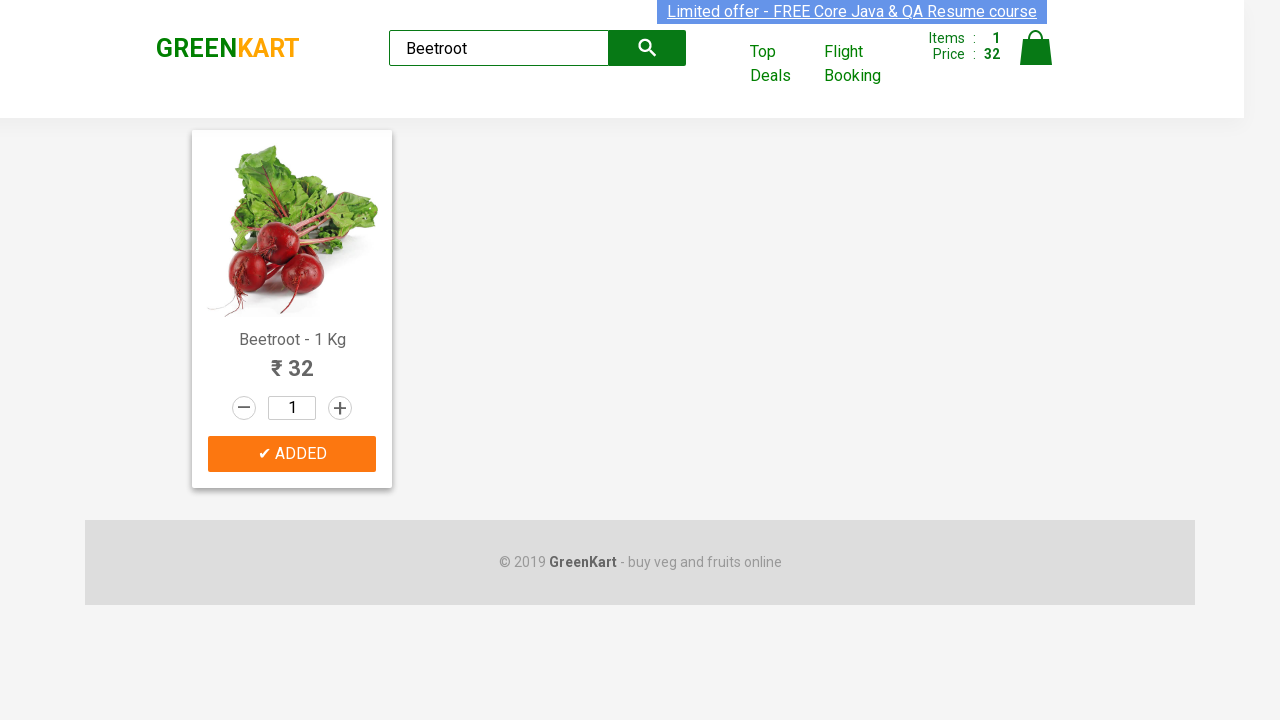

Verified checkout button is enabled
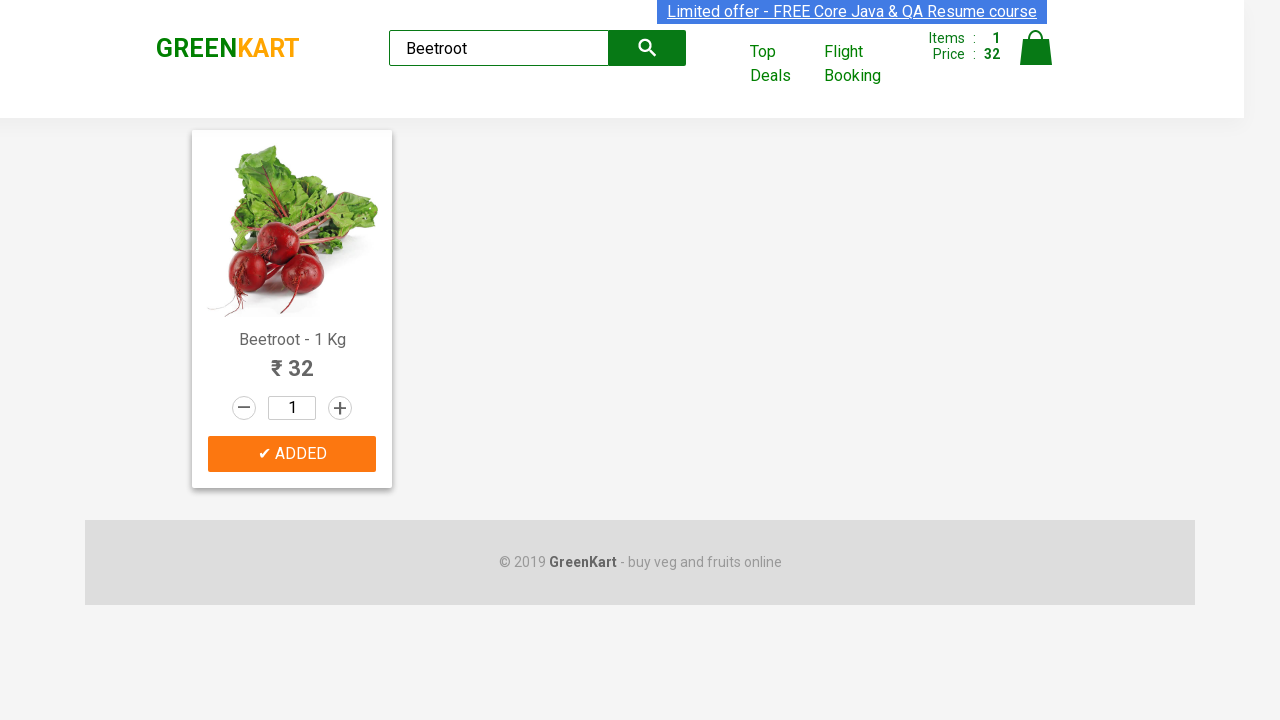

Cleared search field for next product on .search-keyword
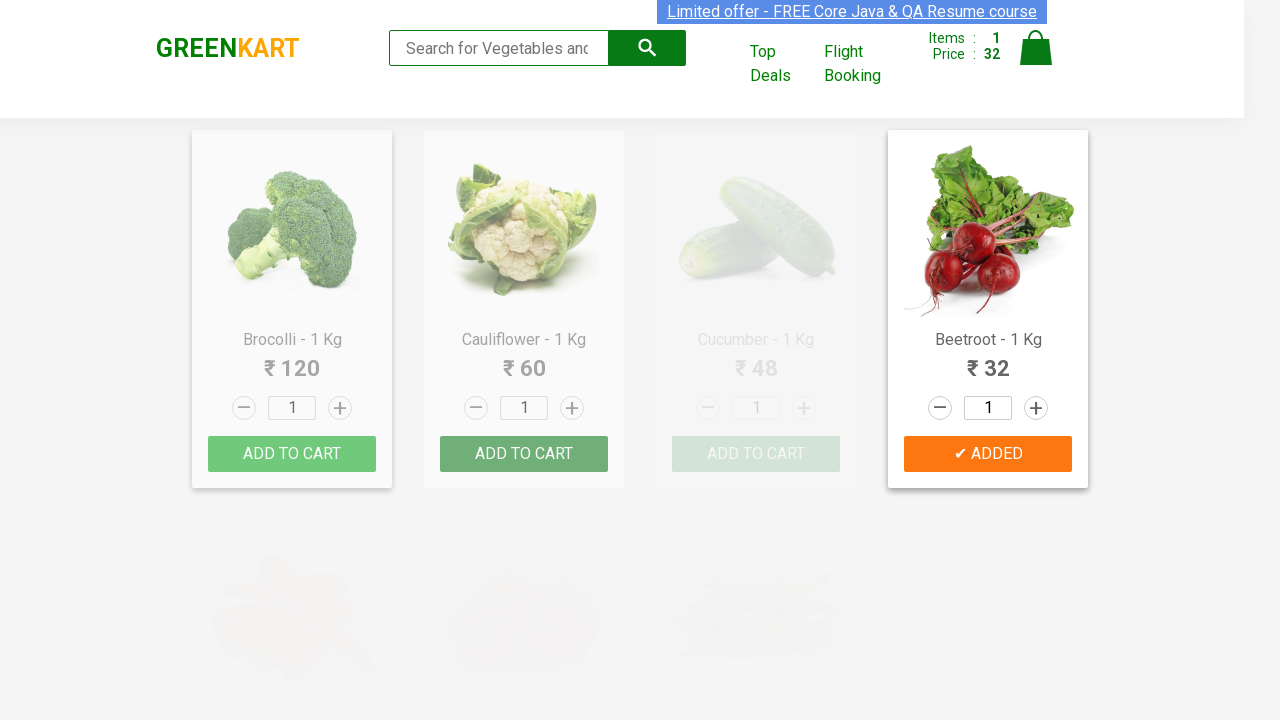

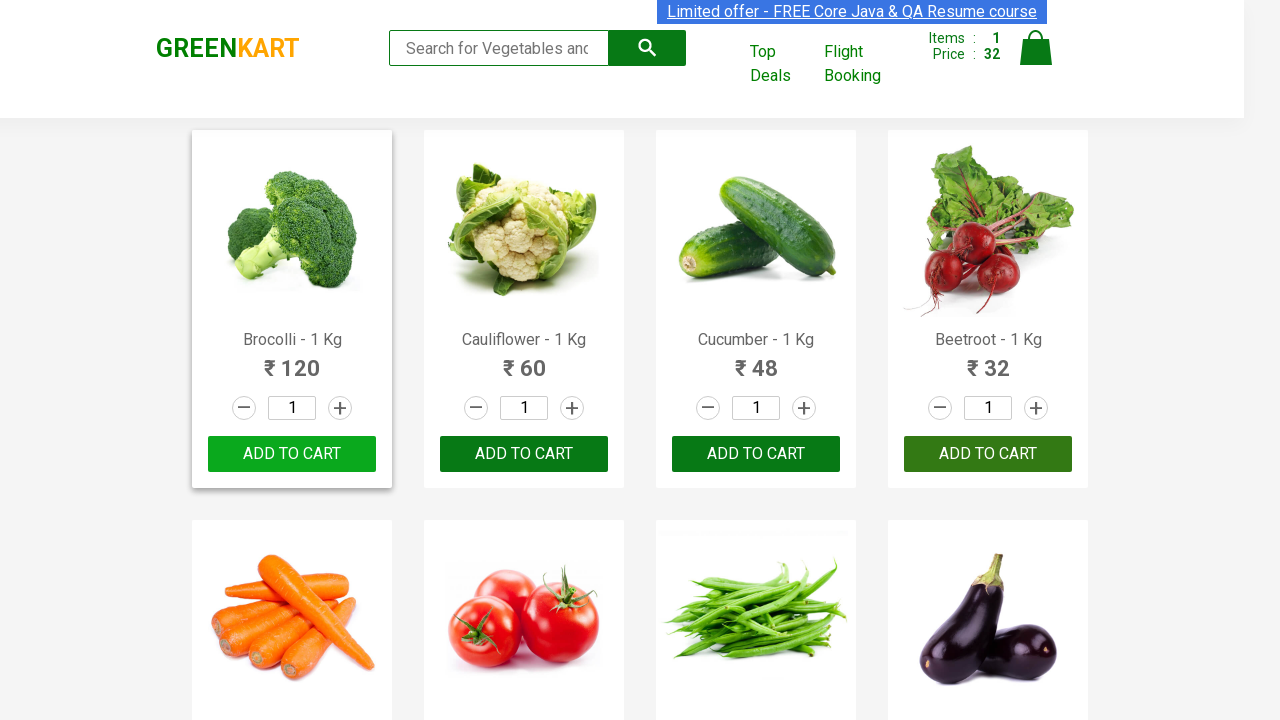